Tests a calculator by entering two random 2-digit numbers (ensuring first digit is not 0), performing a random operation, and waiting for the result to display.

Starting URL: https://bonigarcia.dev/selenium-webdriver-java/slow-calculator.html

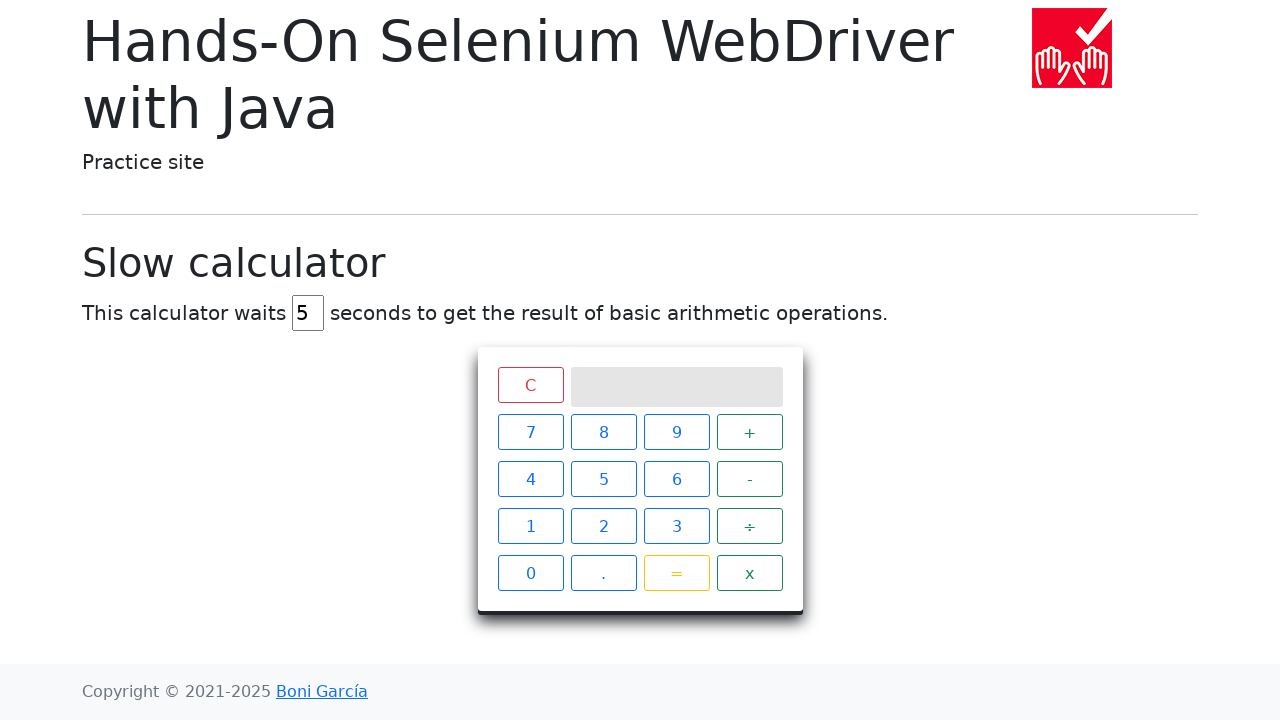

Navigated to slow calculator page
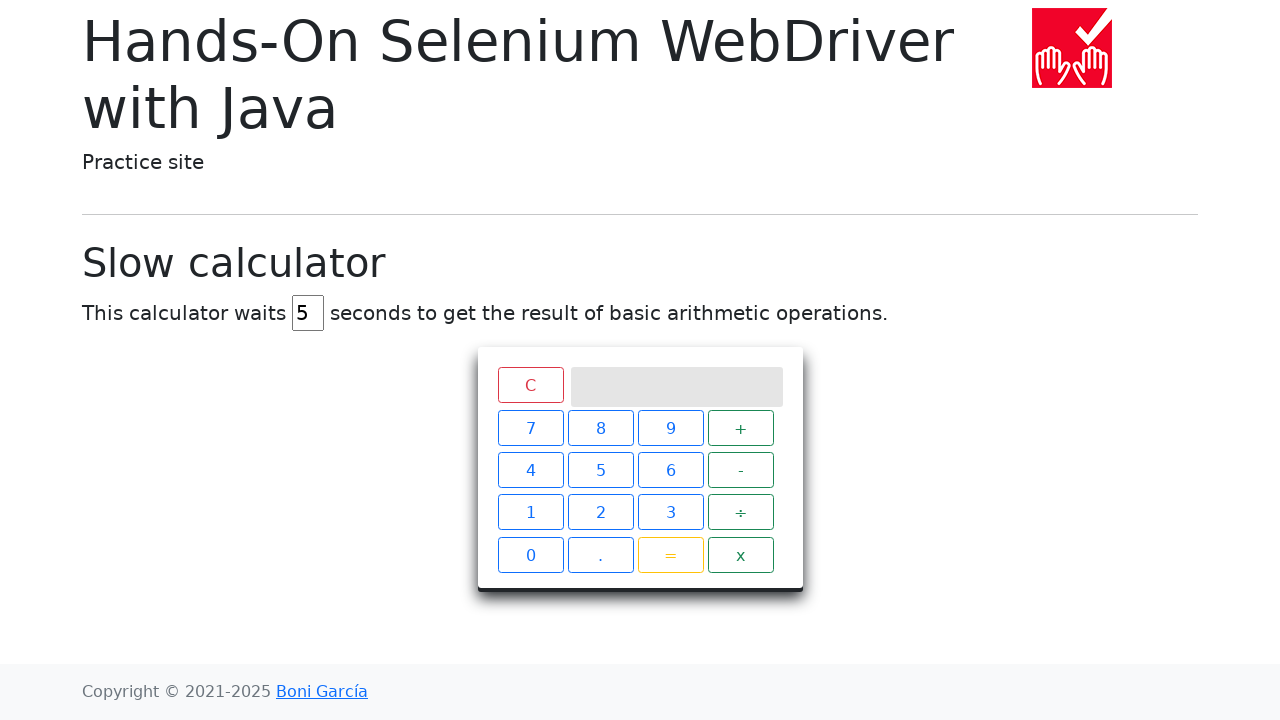

Clicked digit 3 for first number (position 1) at (676, 526) on //*[text()=3]
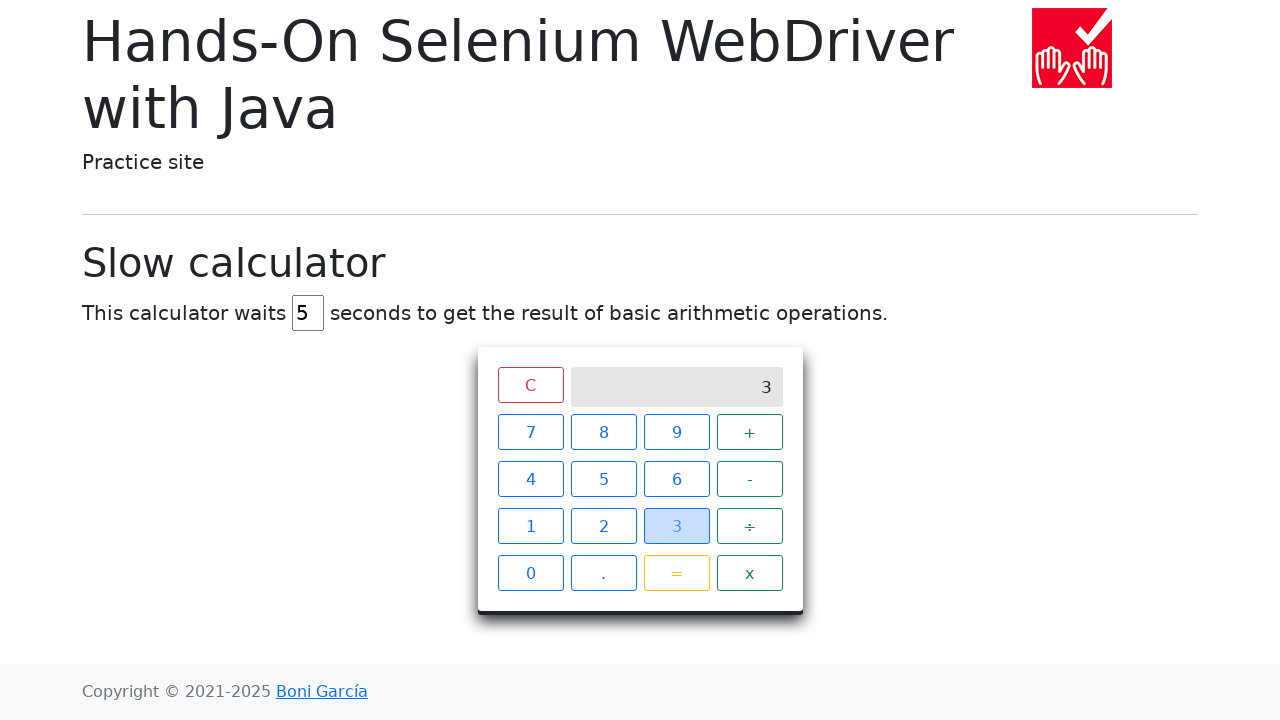

Clicked digit 7 for first number (position 2) at (530, 432) on //*[text()=7]
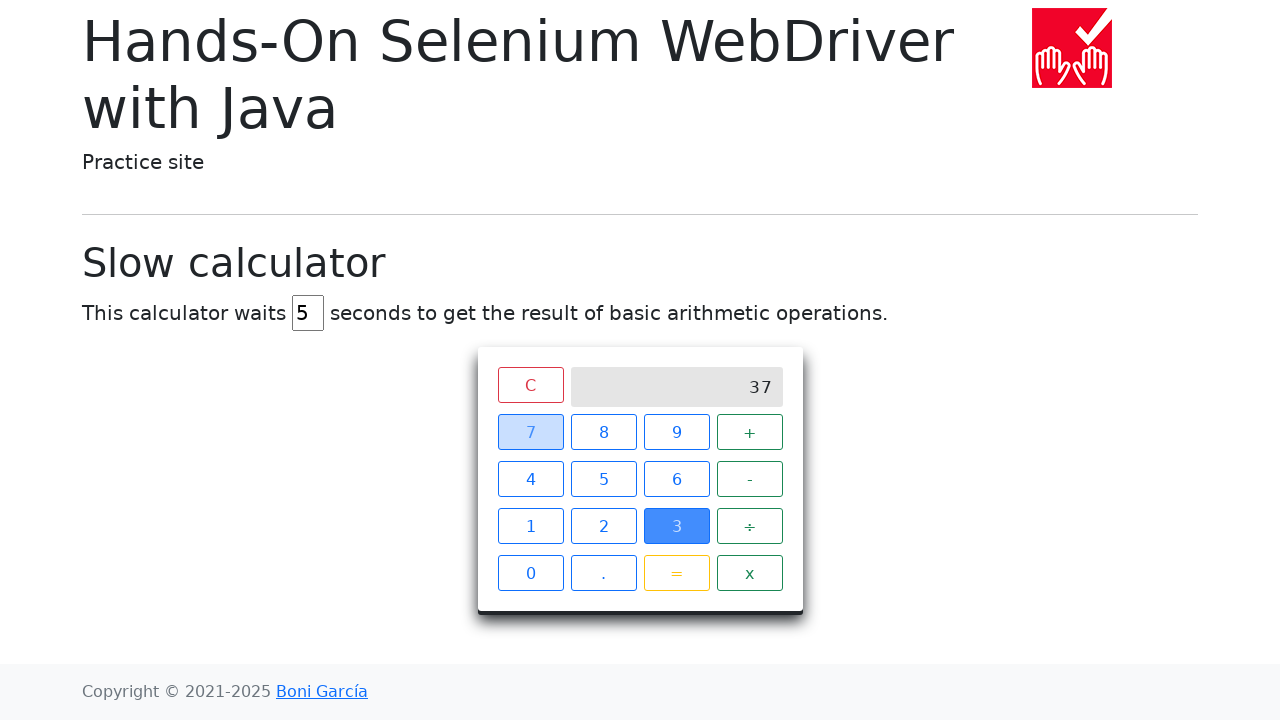

Clicked operator at index 1 at (750, 479) on [class='operator btn btn-outline-success'] >> nth=1
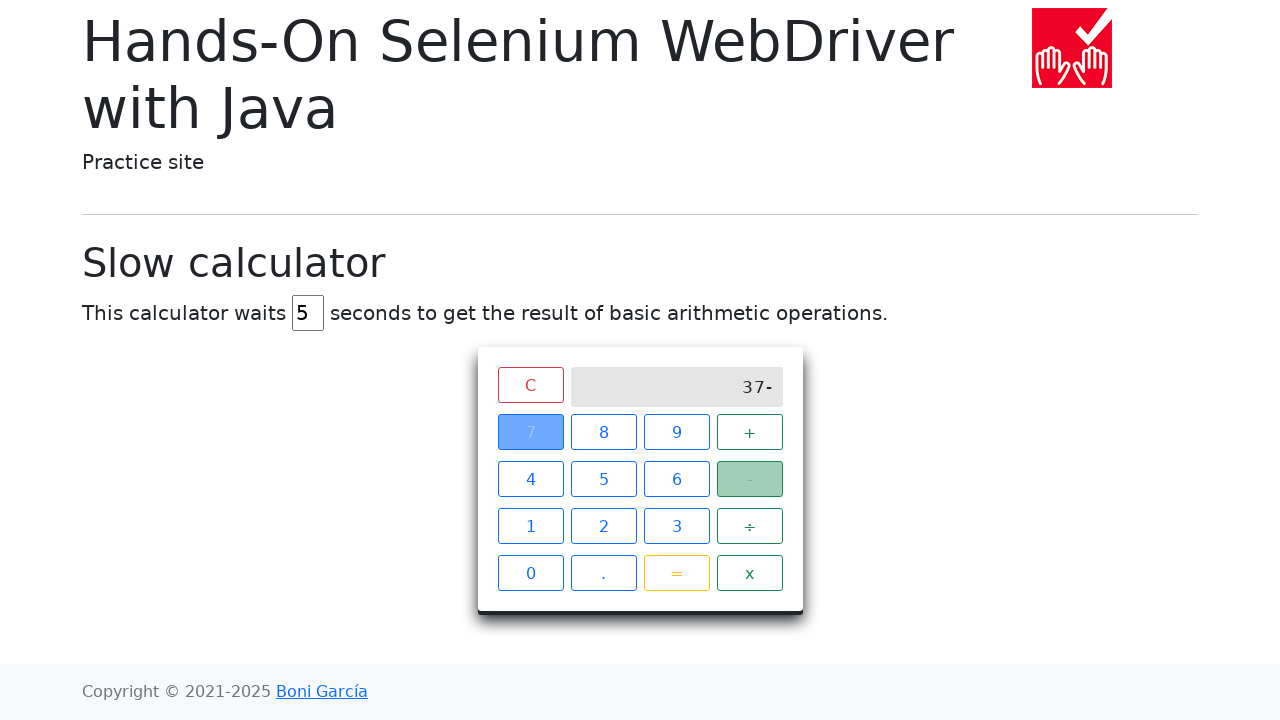

Clicked digit 1 for second number (position 1) at (530, 526) on //*[text()=1]
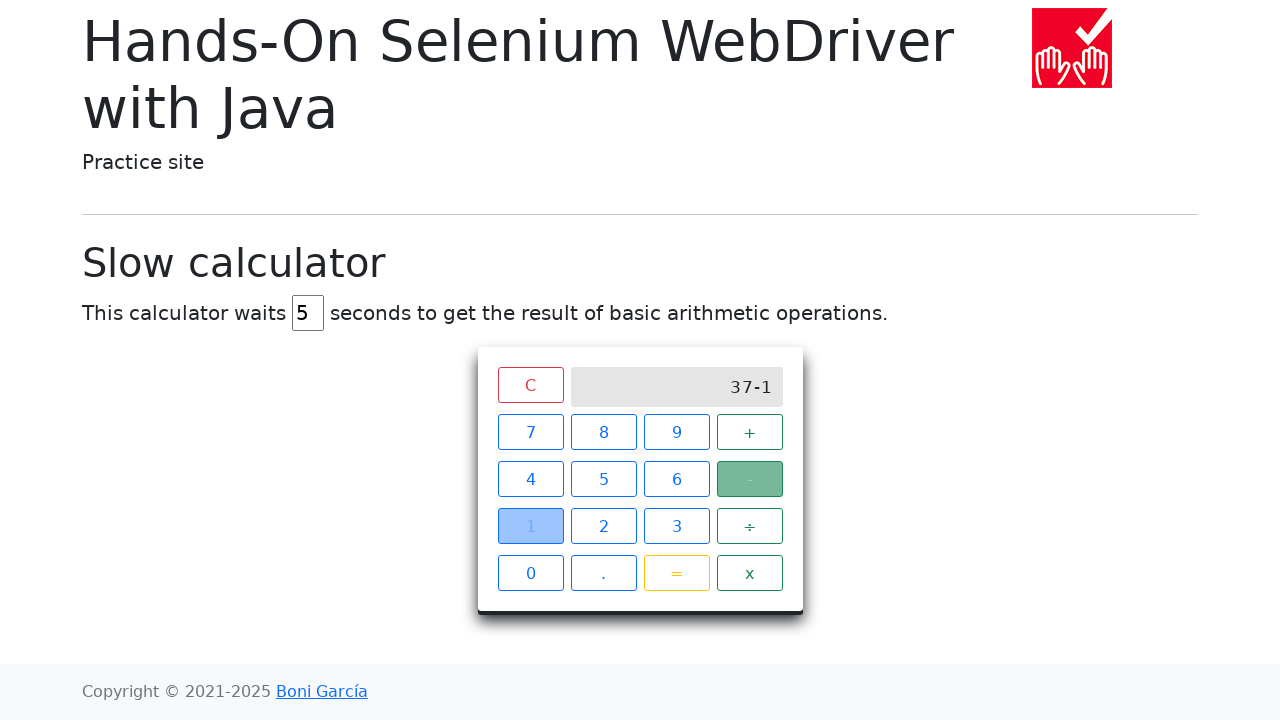

Clicked digit 9 for second number (position 2) at (676, 432) on //*[text()=9]
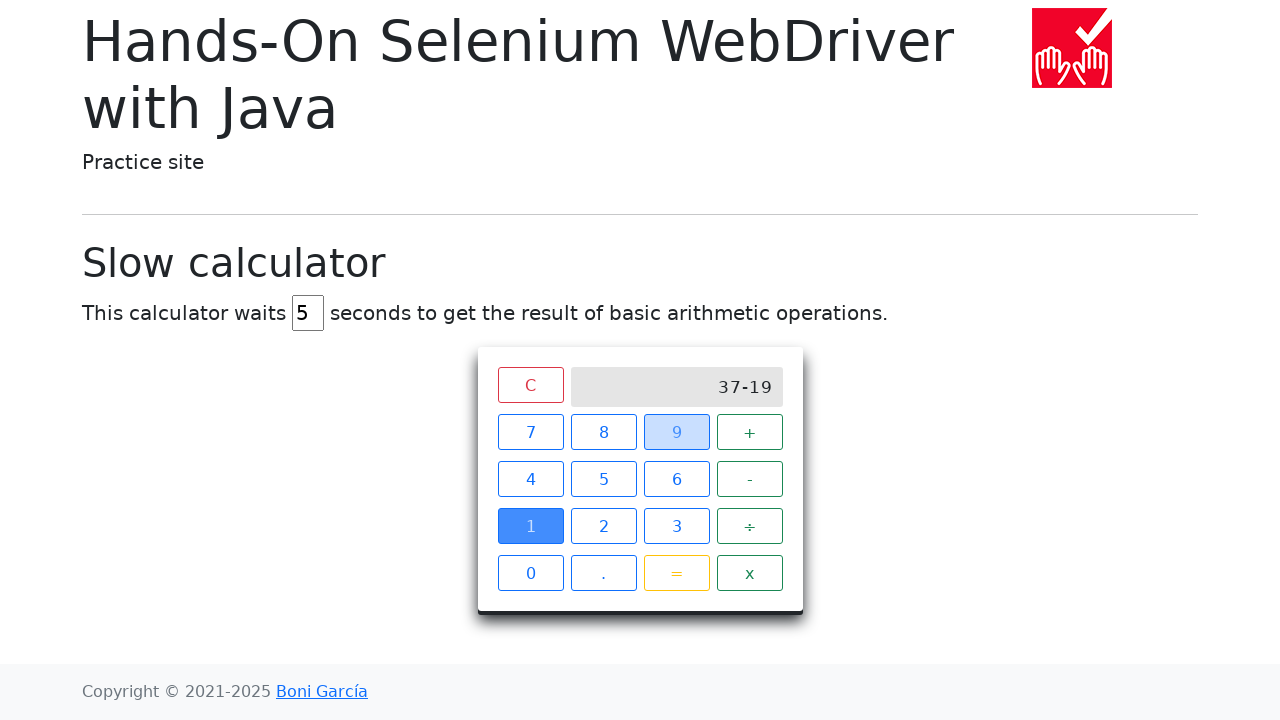

Clicked equals button to calculate result at (676, 573) on xpath=//*[text()='=']
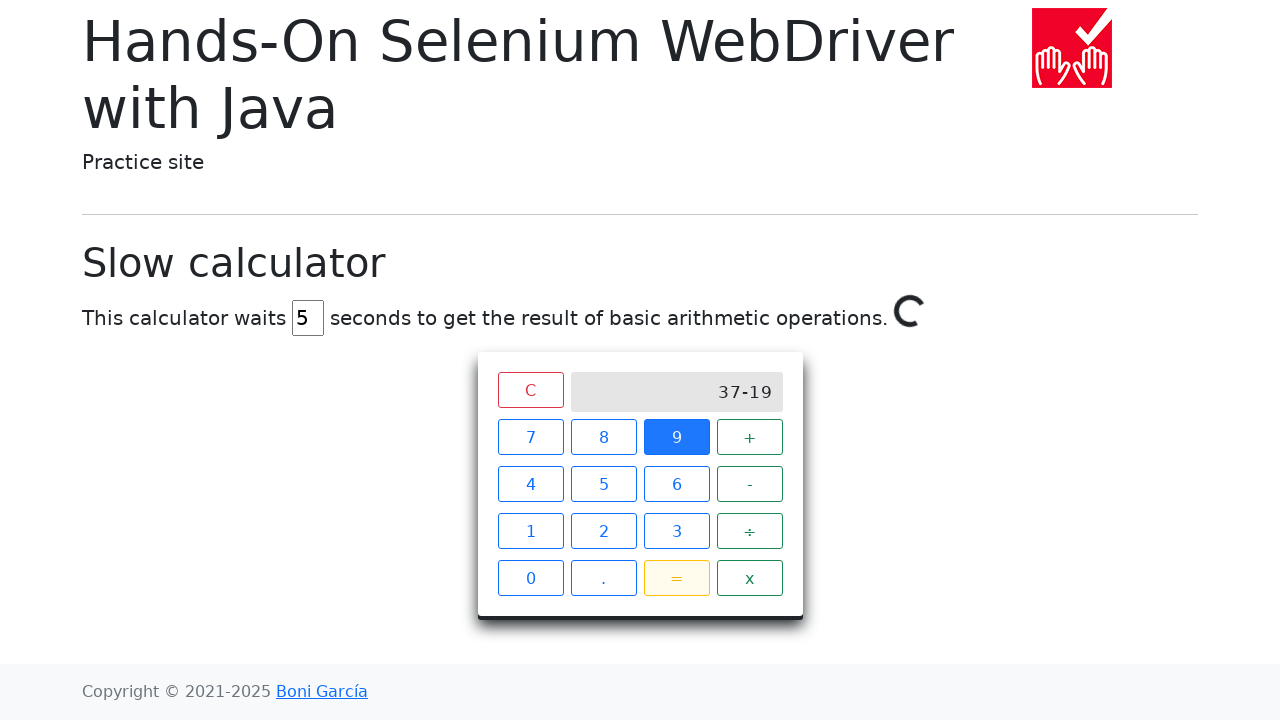

Spinner disappeared and result is displayed
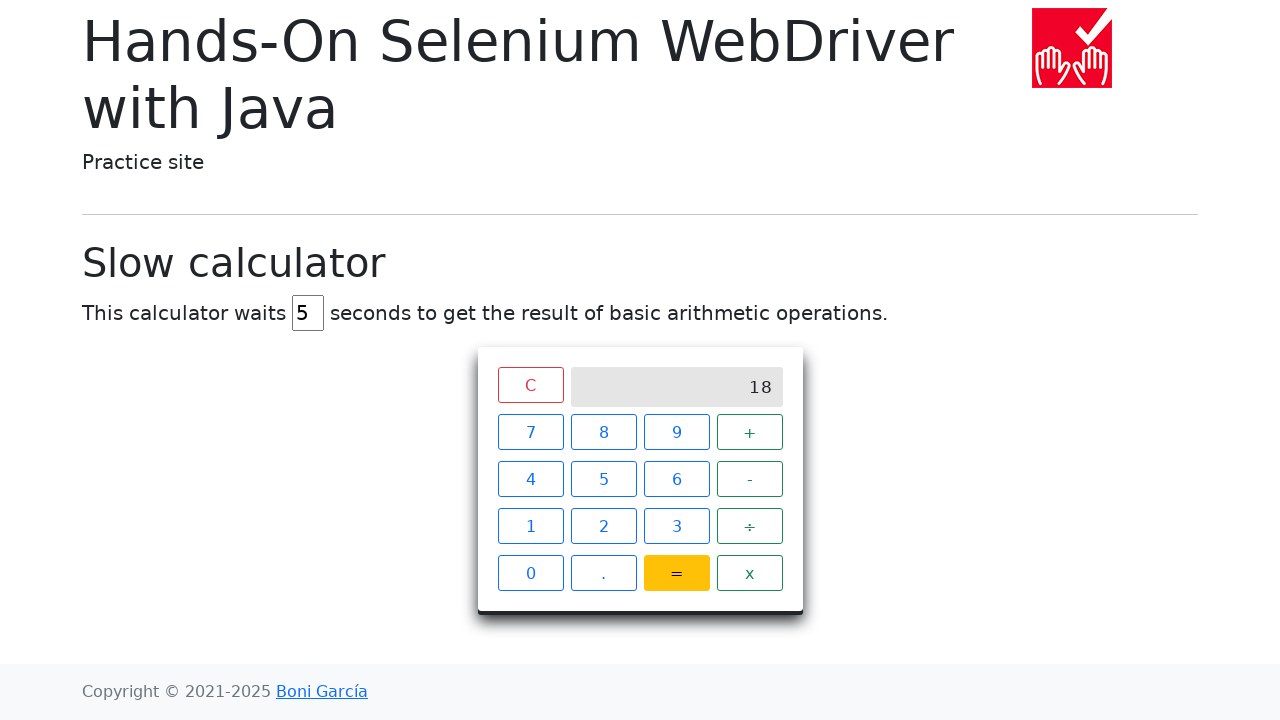

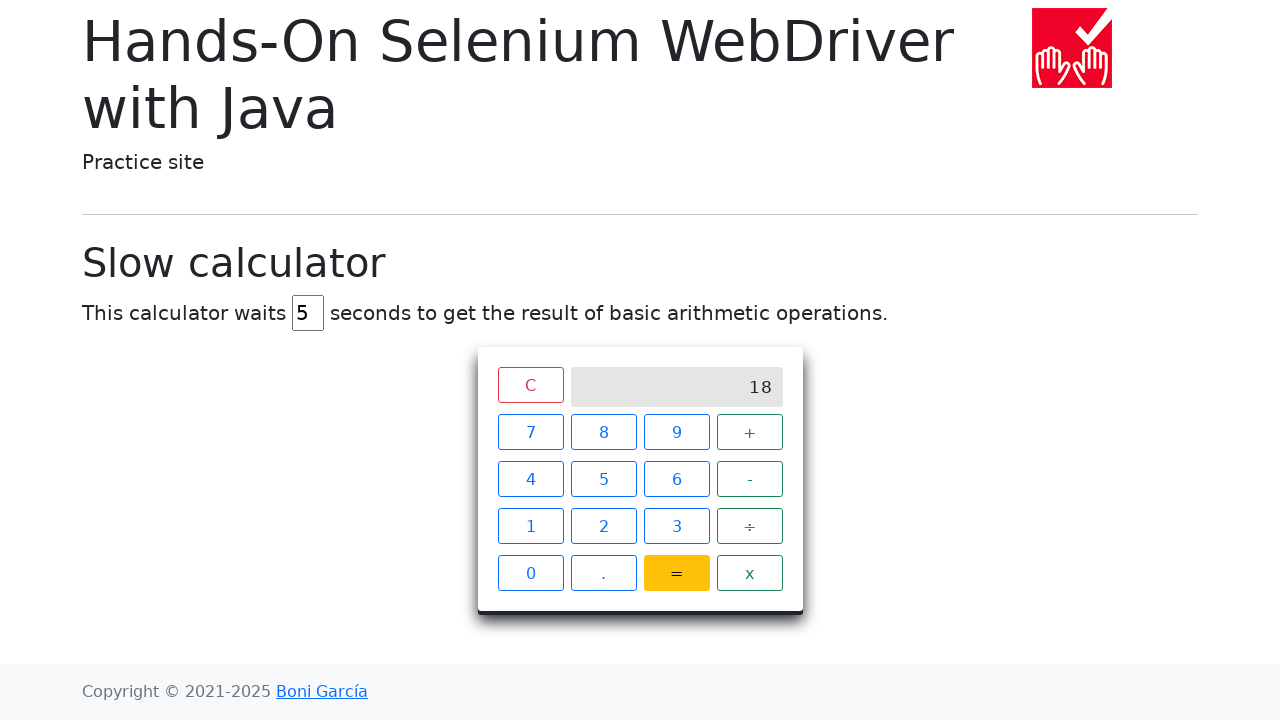